Tests an e-commerce workflow by adding multiple vegetables to cart, applying a promo code, and proceeding to checkout

Starting URL: https://rahulshettyacademy.com/seleniumPractise/

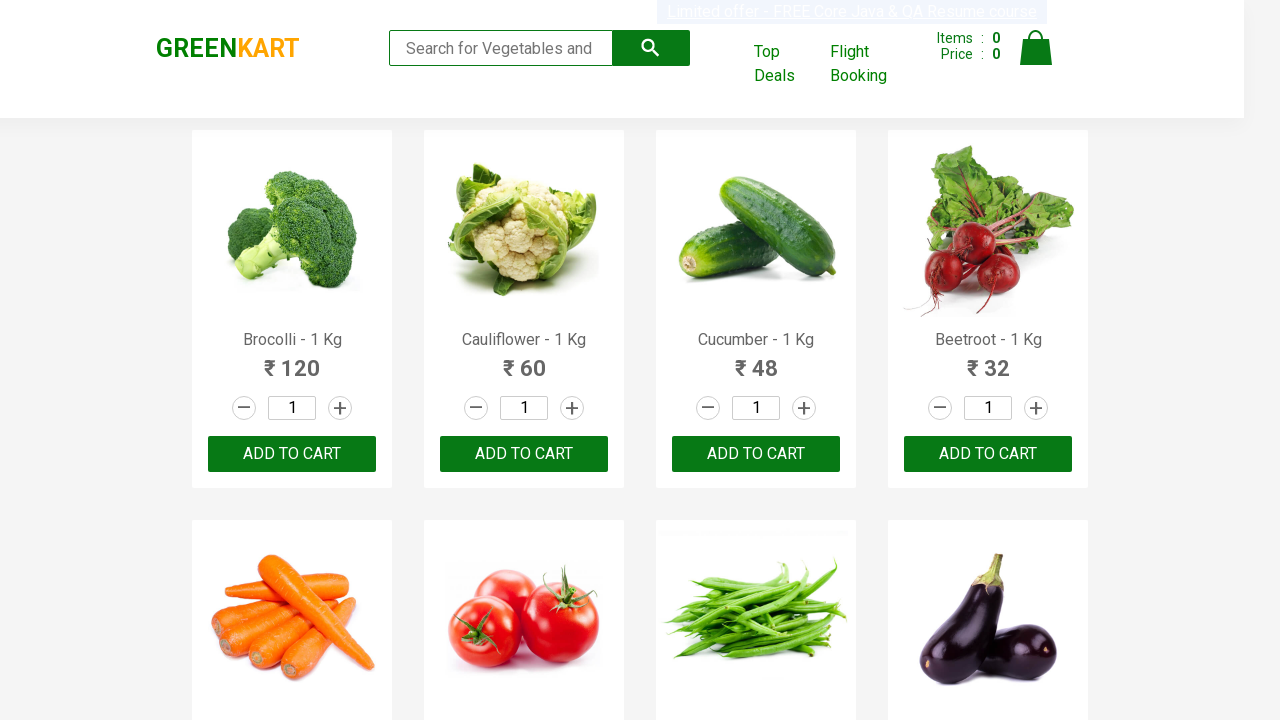

Retrieved all product elements from the page
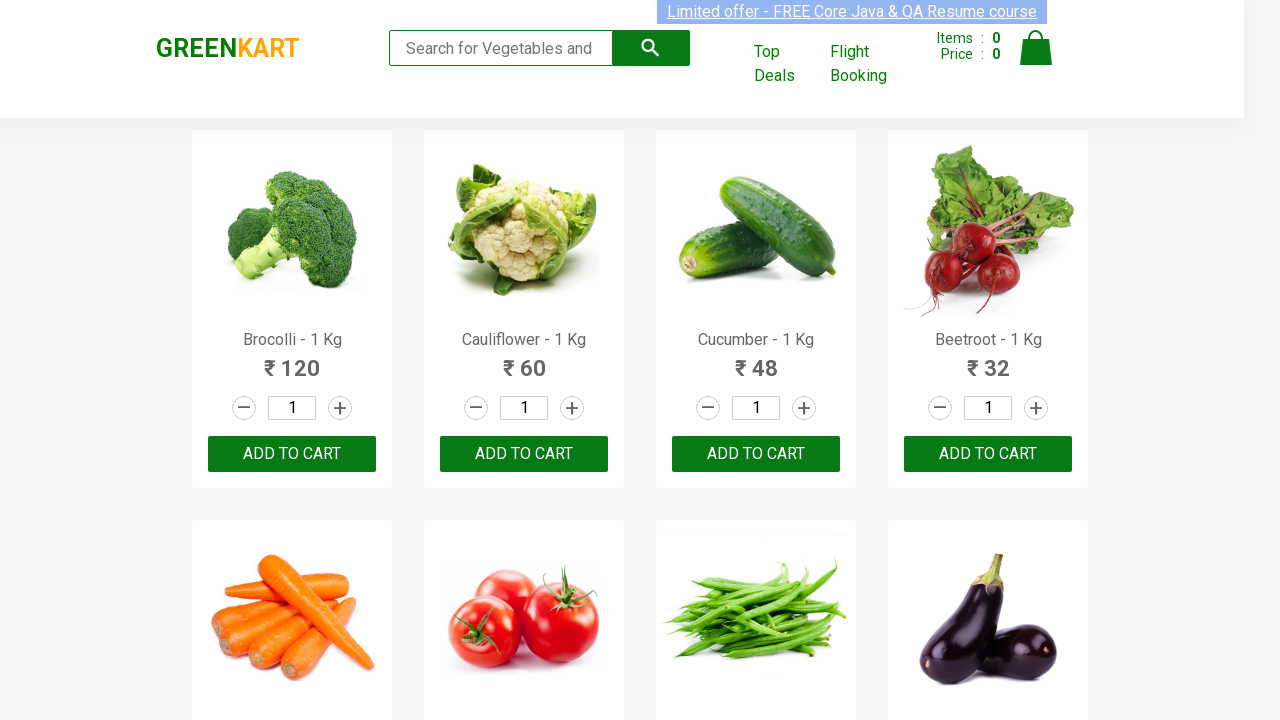

Retrieved product name at index 0
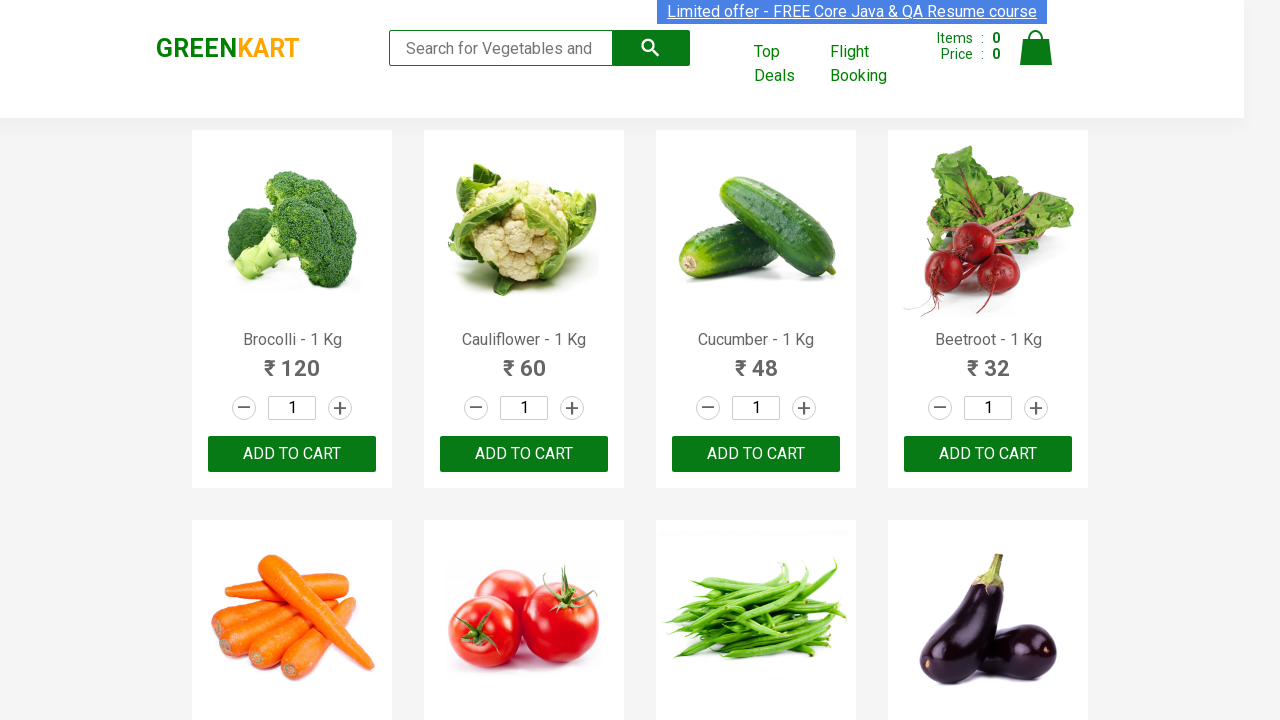

Clicked increment button for Brocolli at (340, 408) on a.increment >> nth=0
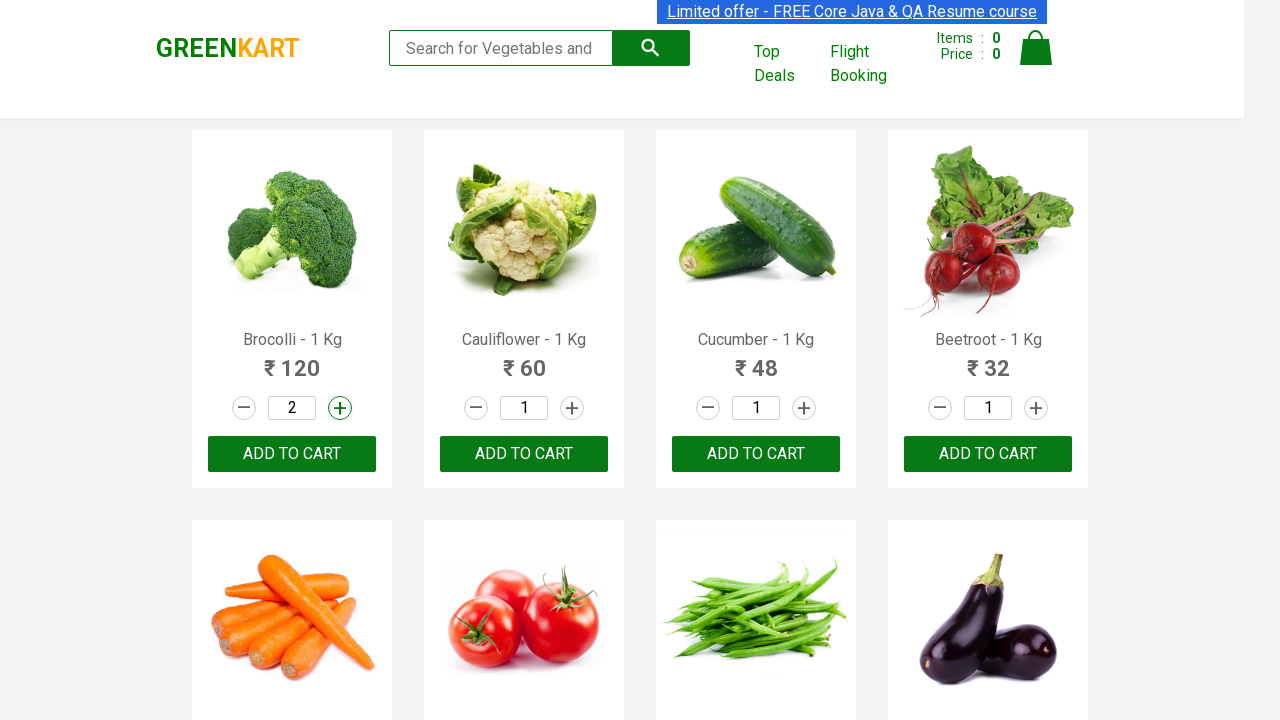

Waited 2 seconds after incrementing quantity
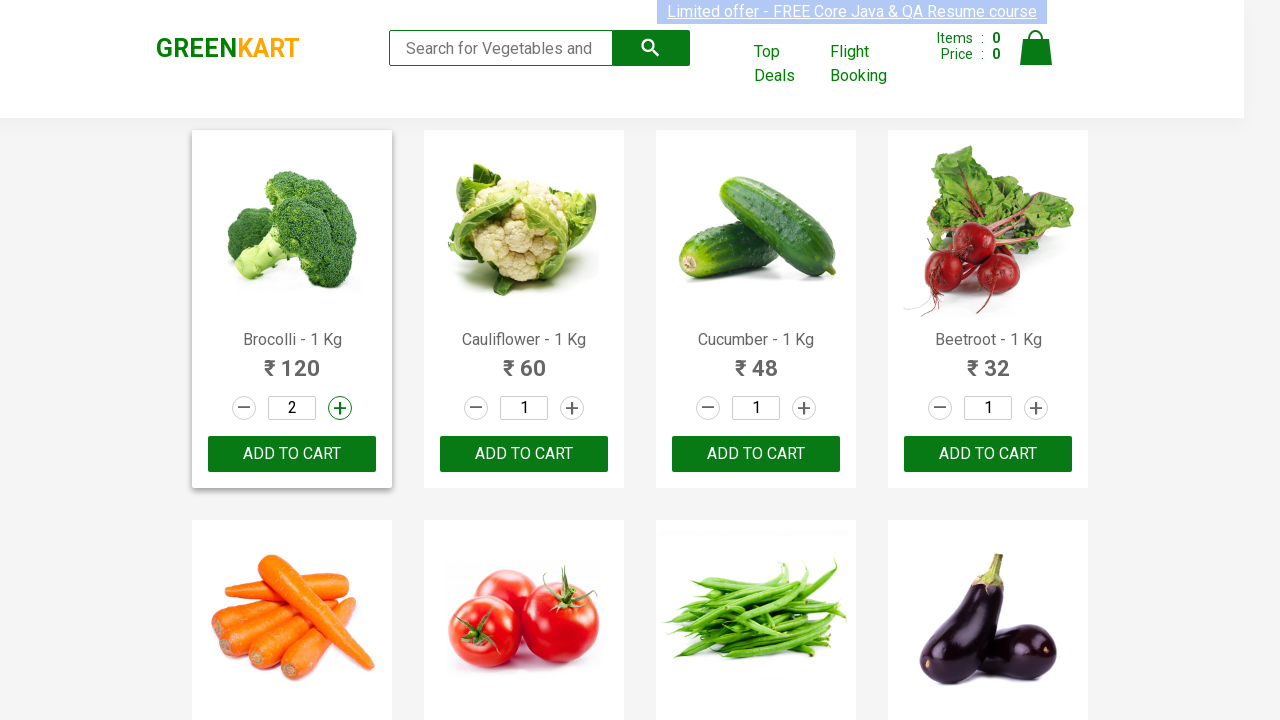

Clicked add to cart button for Brocolli at (292, 454) on div.product-action >> nth=0
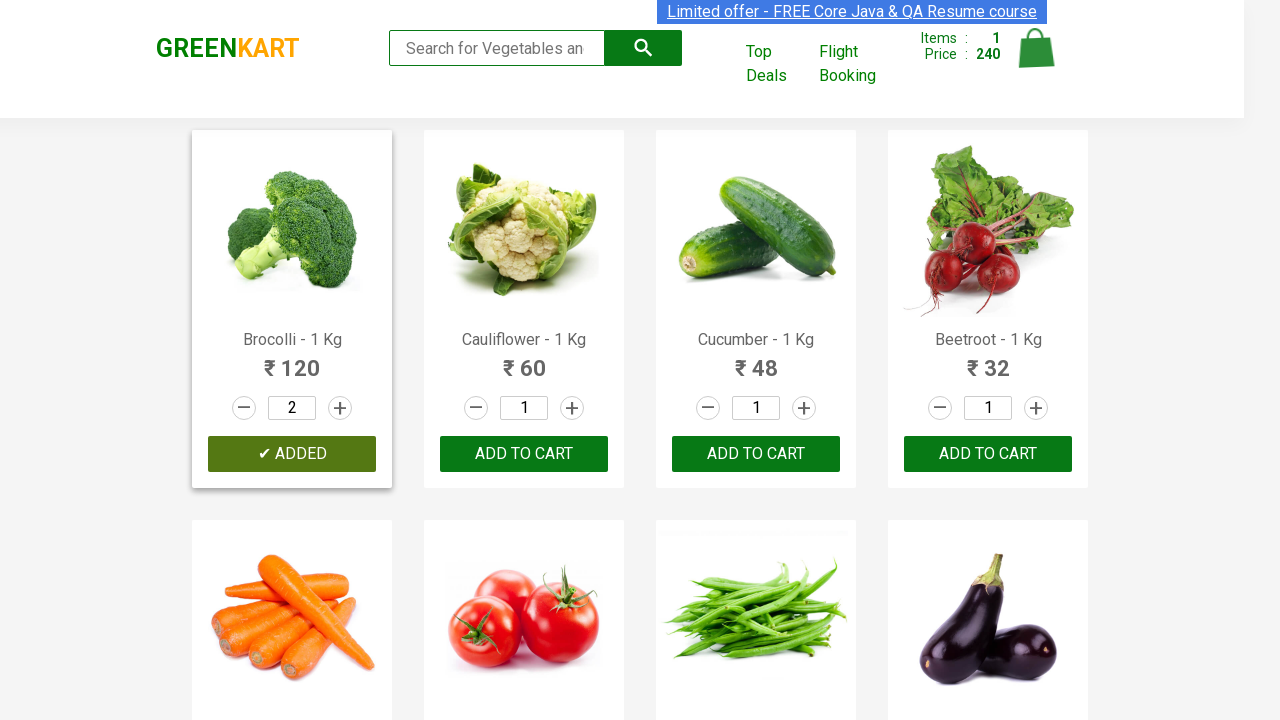

Waited 2 seconds before adding next item
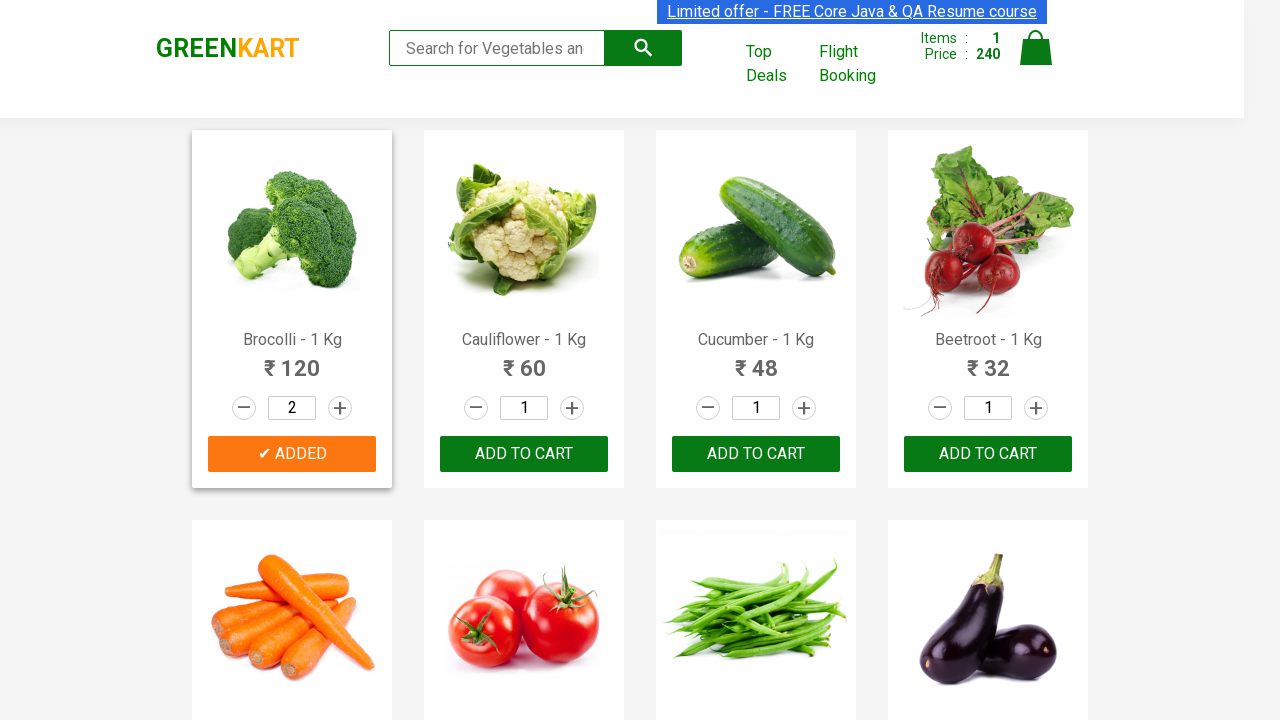

Retrieved product name at index 1
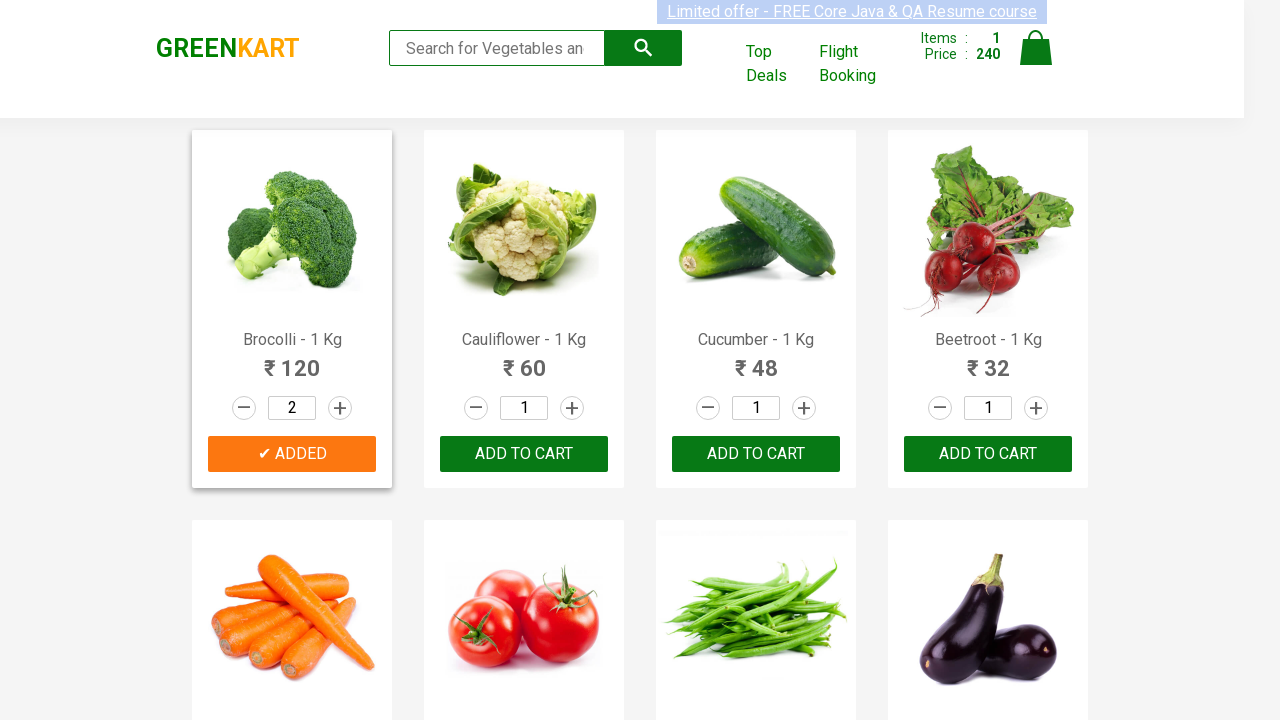

Retrieved product name at index 2
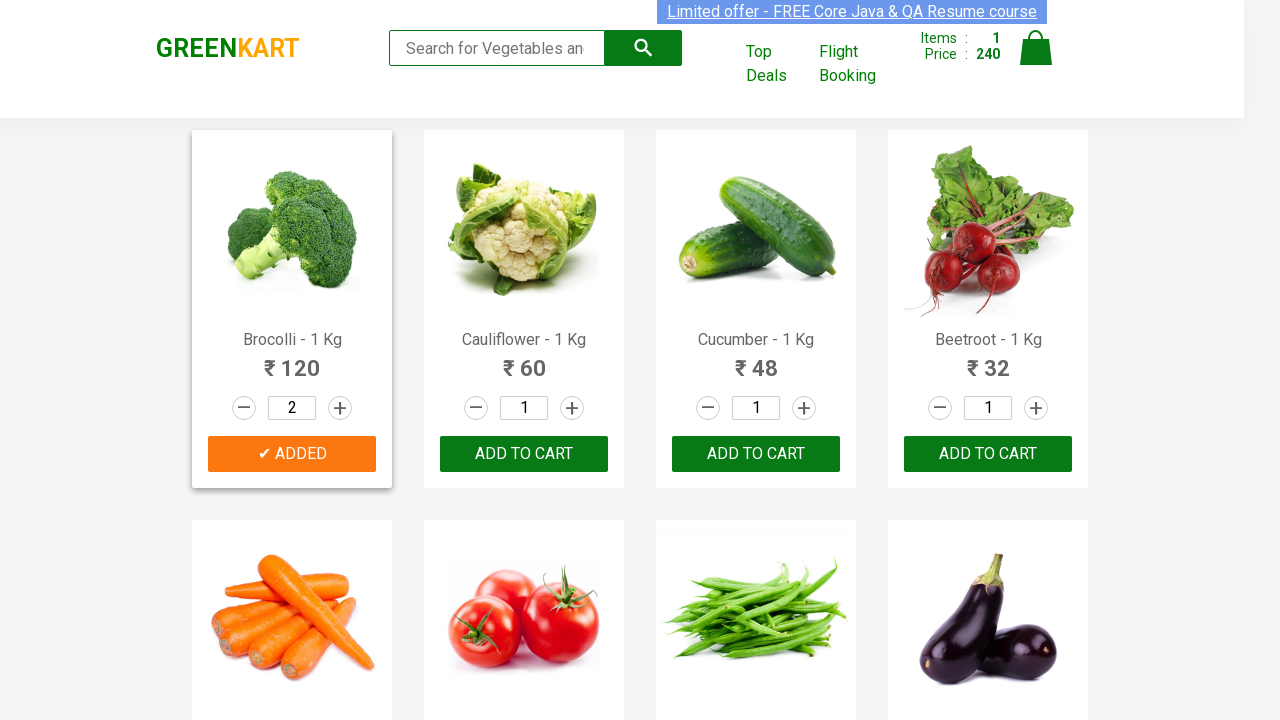

Clicked increment button for Cucumber at (804, 408) on a.increment >> nth=2
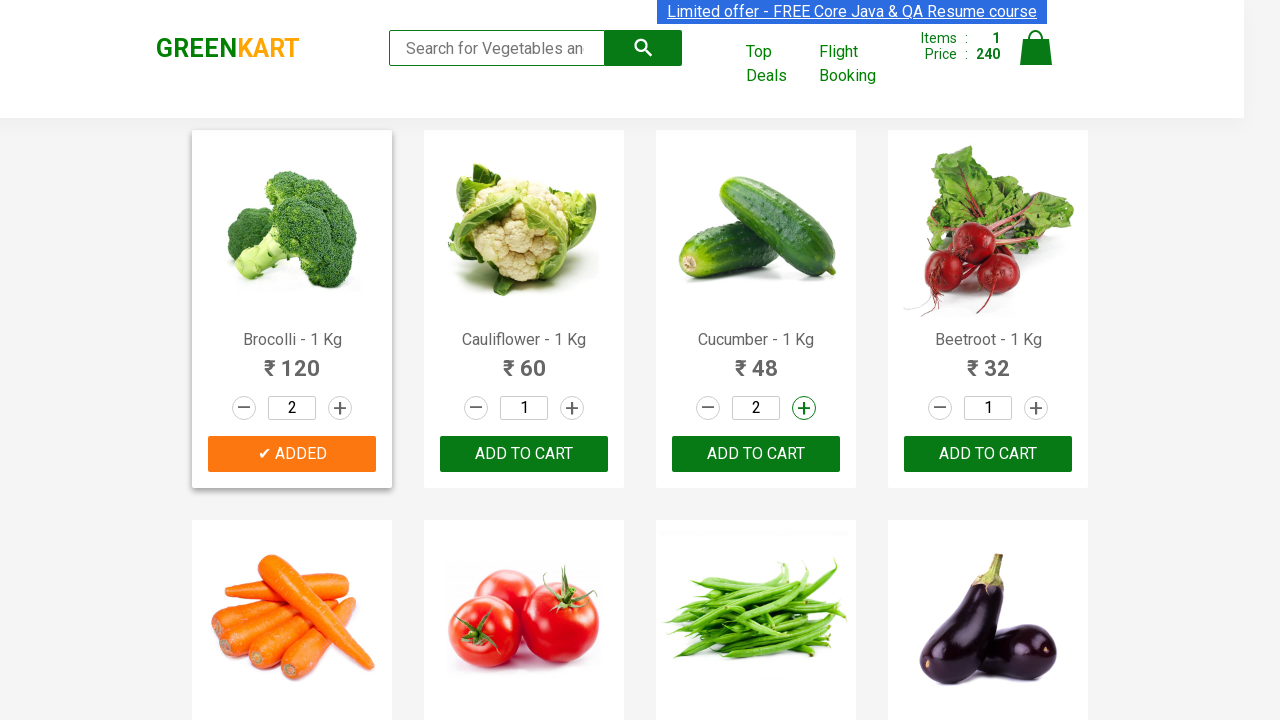

Waited 2 seconds after incrementing quantity
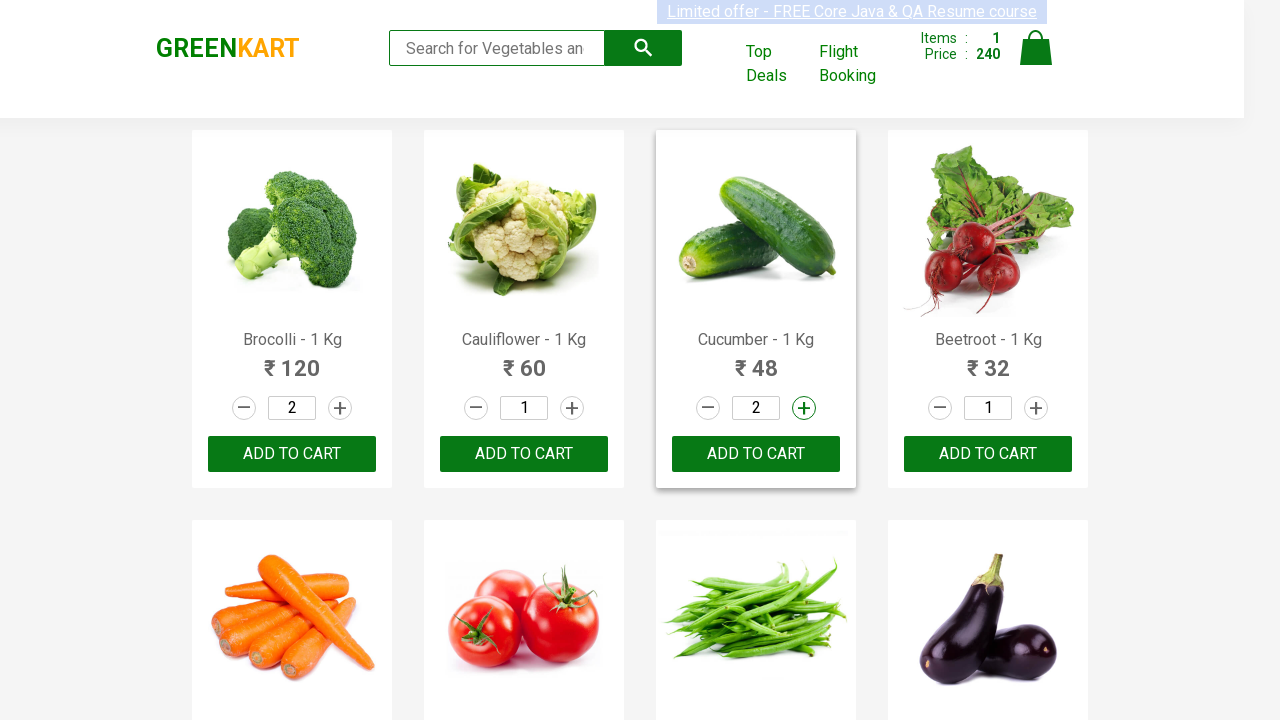

Clicked add to cart button for Cucumber at (756, 454) on div.product-action >> nth=2
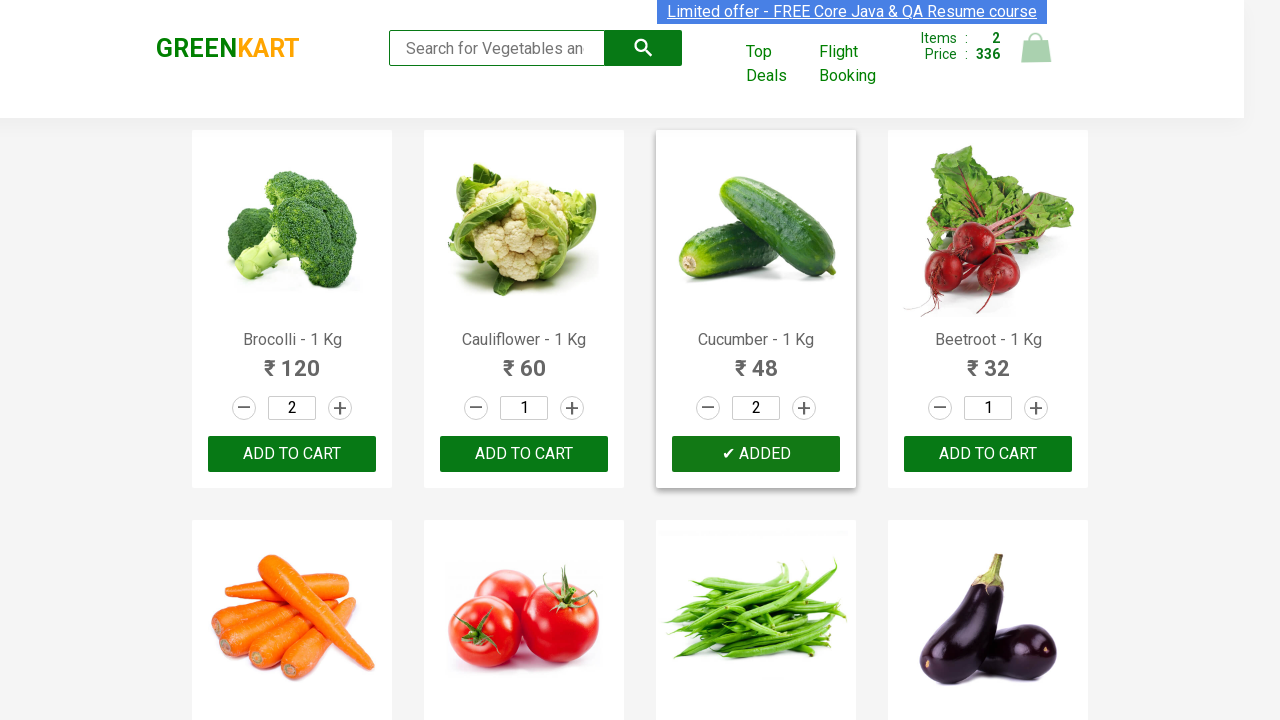

Waited 2 seconds before adding next item
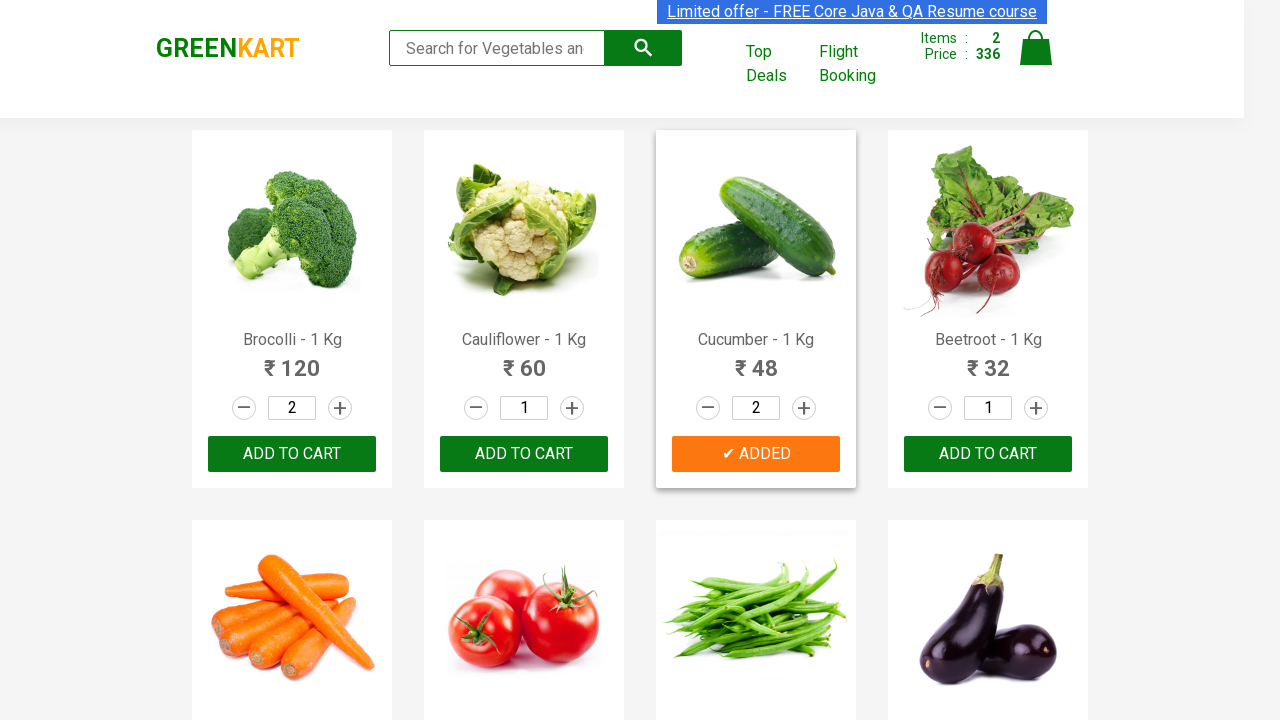

Retrieved product name at index 3
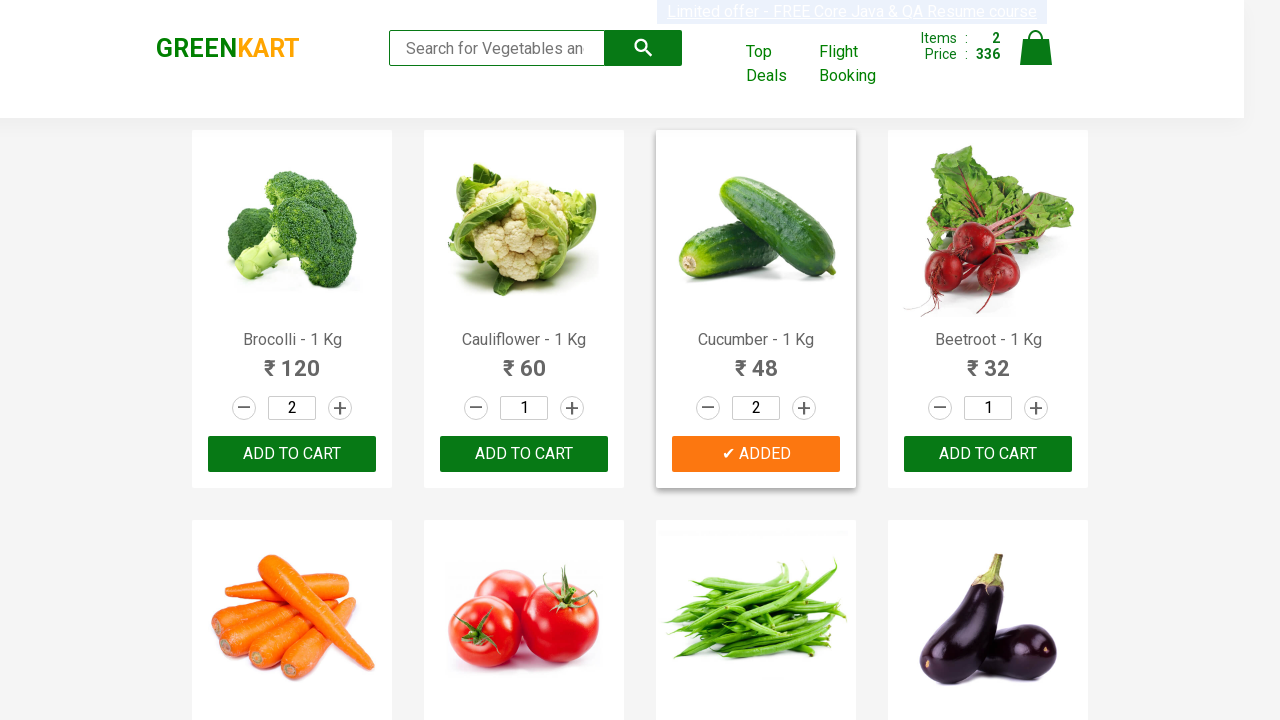

Clicked increment button for Beetroot at (1036, 408) on a.increment >> nth=3
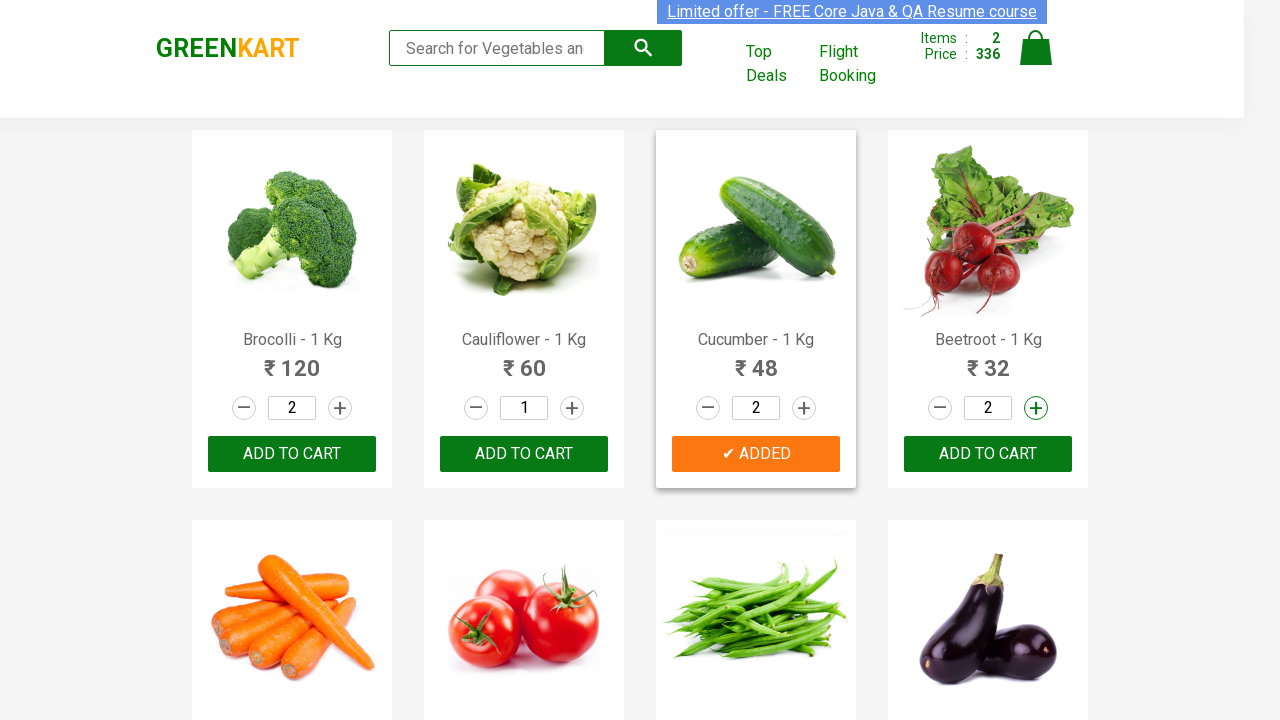

Waited 2 seconds after incrementing quantity
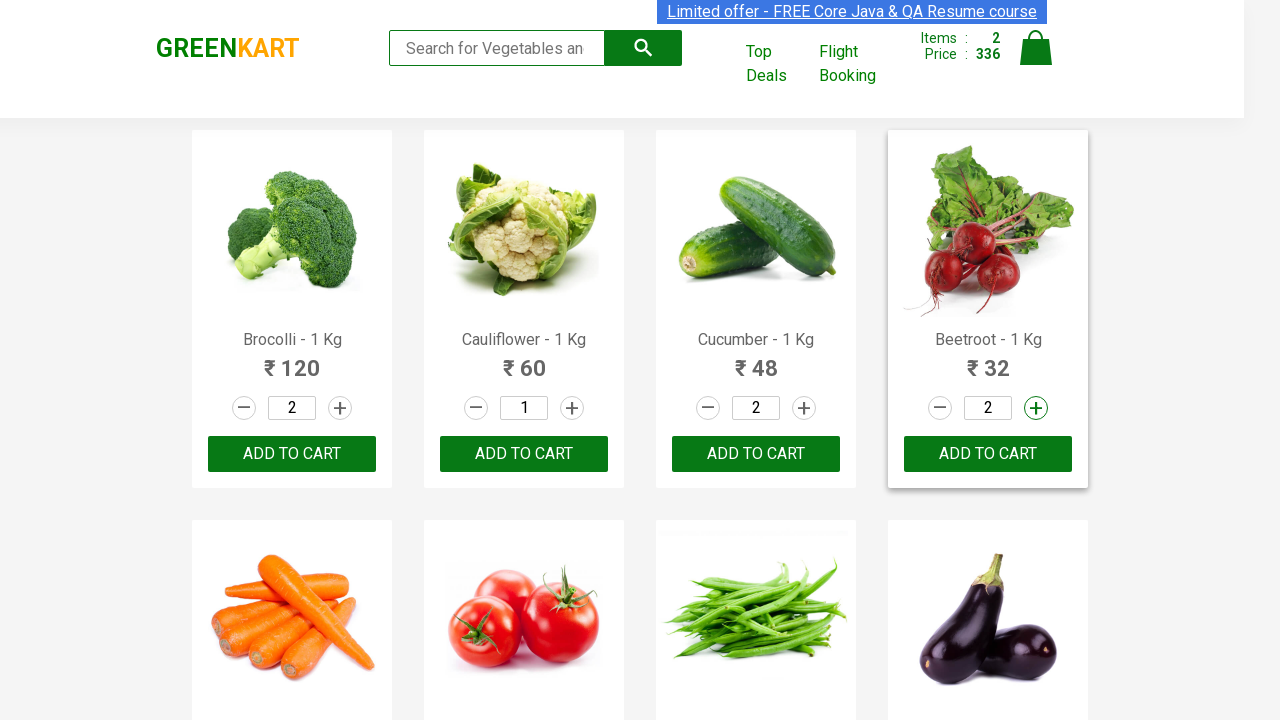

Clicked add to cart button for Beetroot at (988, 454) on div.product-action >> nth=3
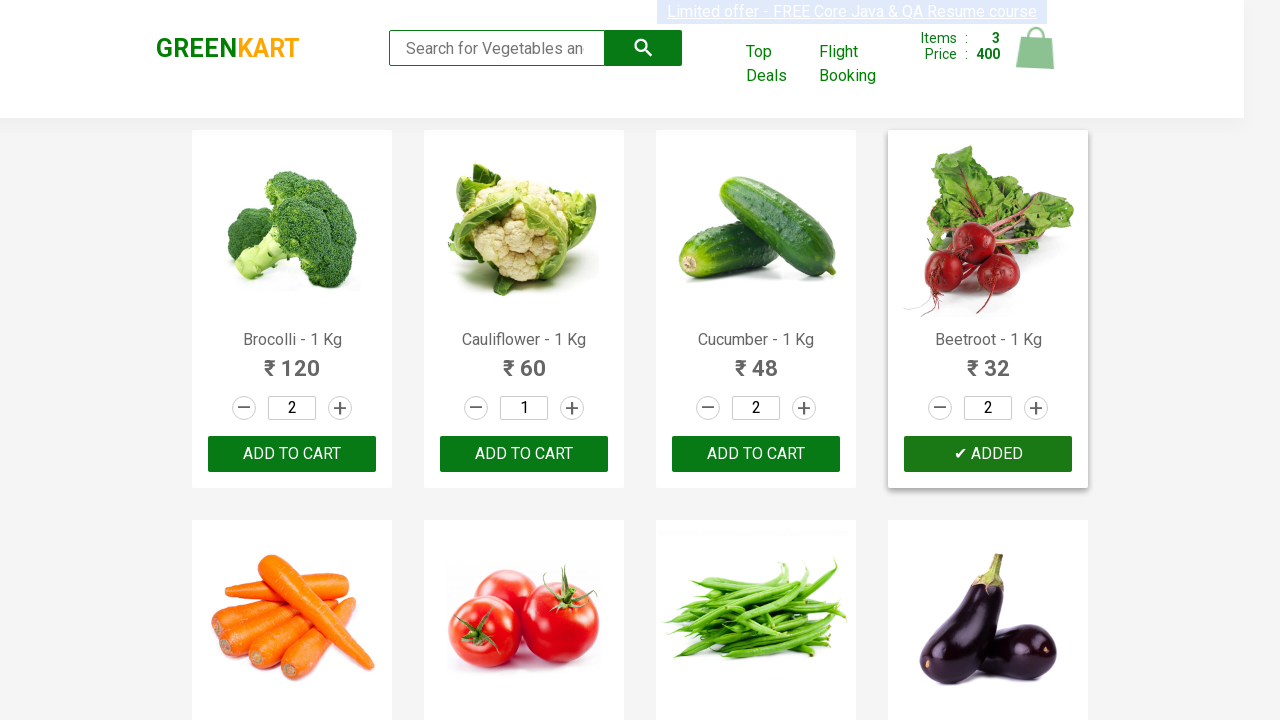

Waited 2 seconds before adding next item
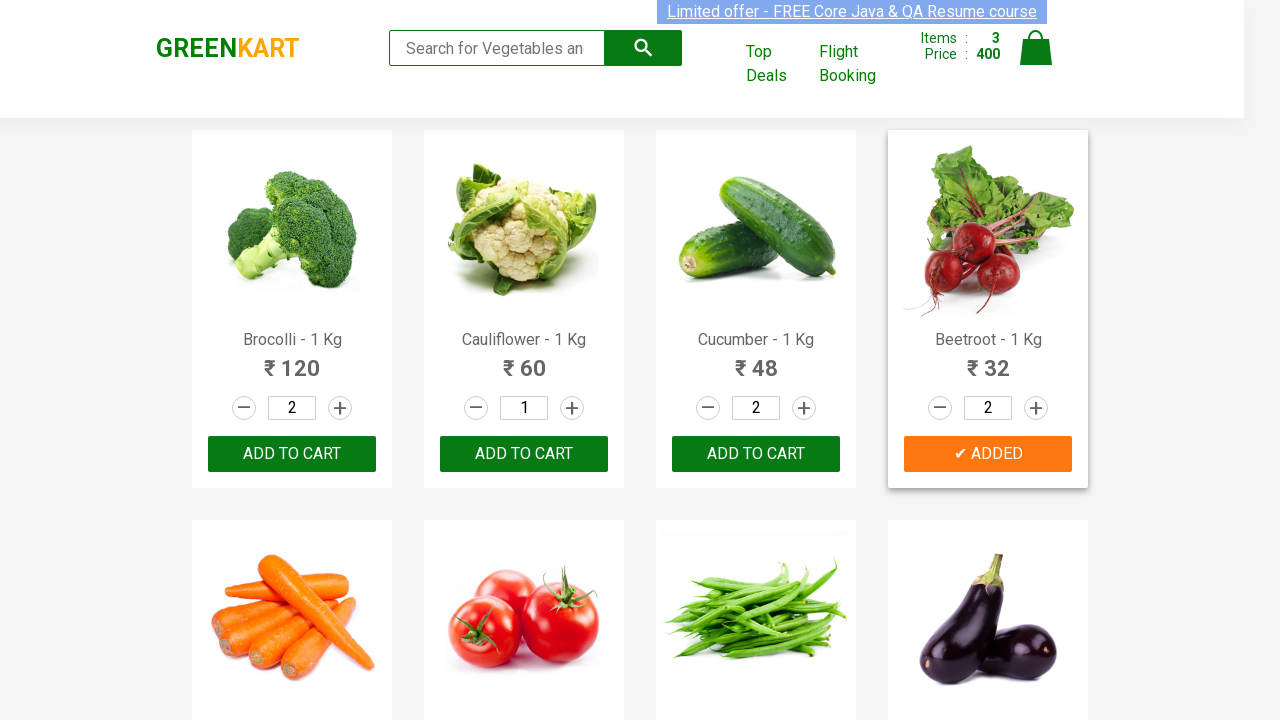

Retrieved product name at index 4
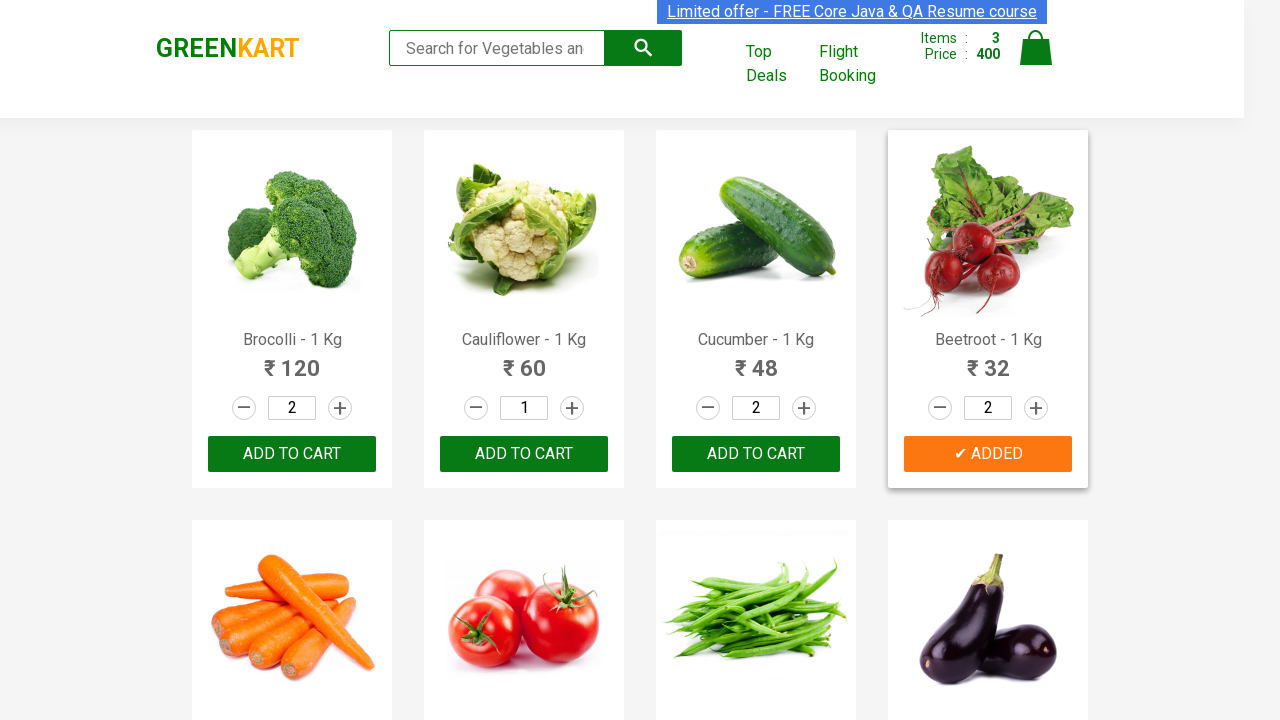

Clicked increment button for Carrot at (340, 360) on a.increment >> nth=4
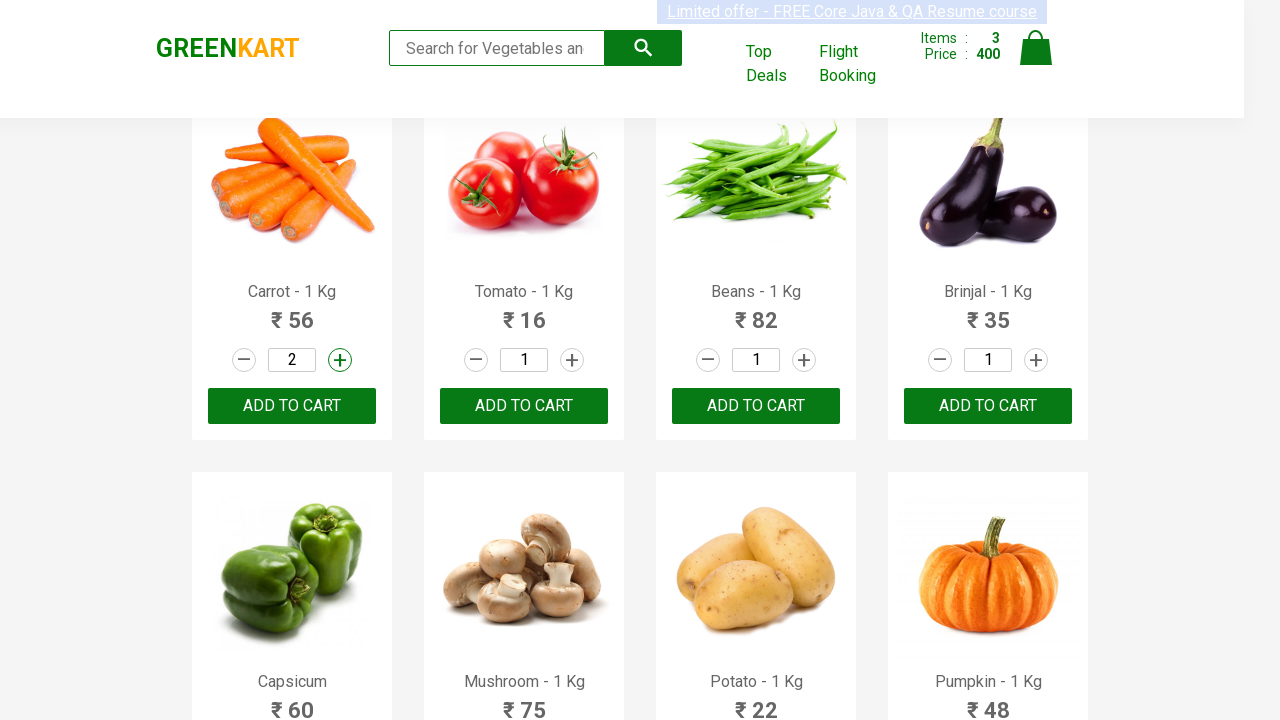

Waited 2 seconds after incrementing quantity
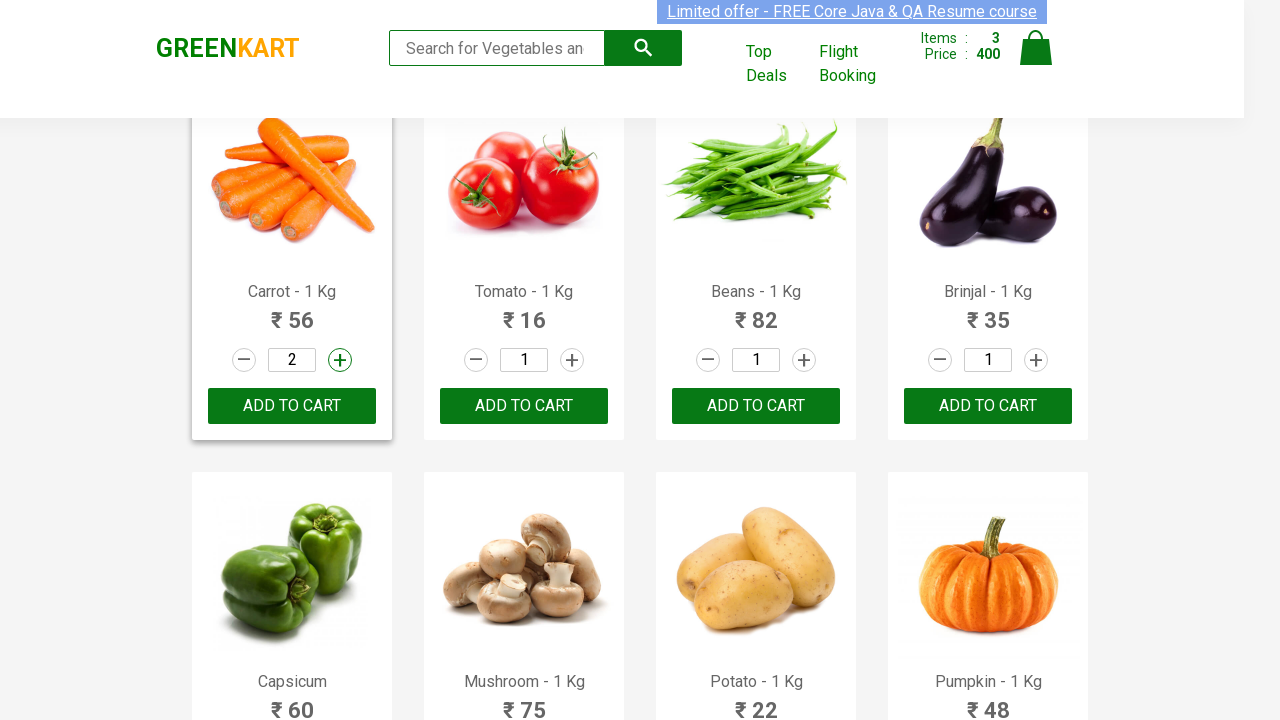

Clicked add to cart button for Carrot at (292, 406) on div.product-action >> nth=4
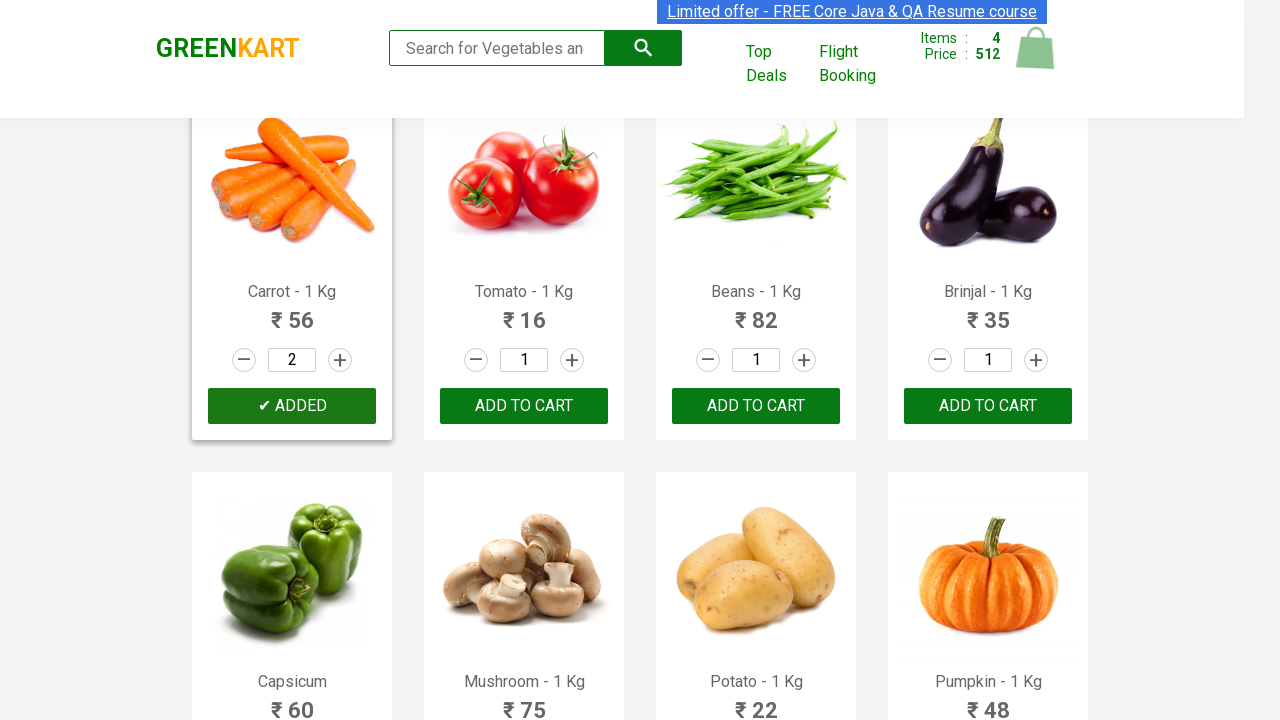

Clicked on cart icon to view cart at (1036, 48) on img[alt='Cart']
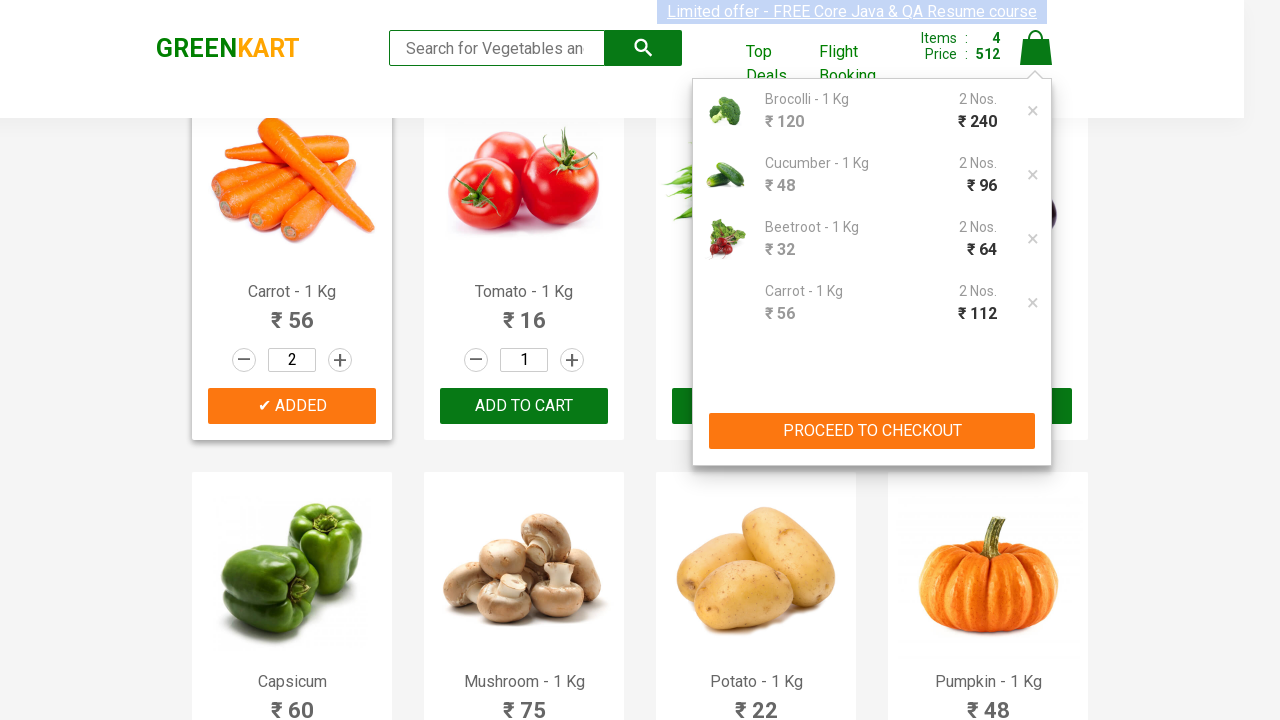

Waited 3 seconds for cart page to load
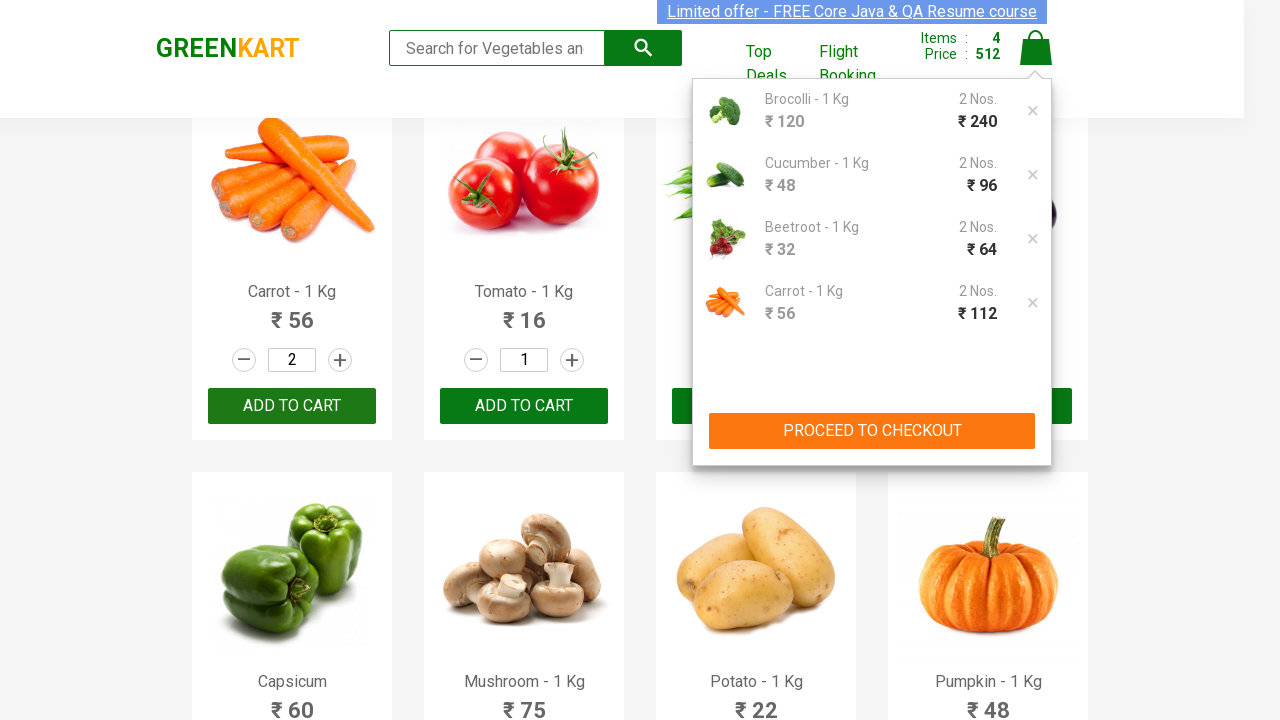

Clicked PROCEED TO CHECKOUT button at (872, 431) on xpath=//button[contains(text(),'PROCEED TO CHECKOUT')]
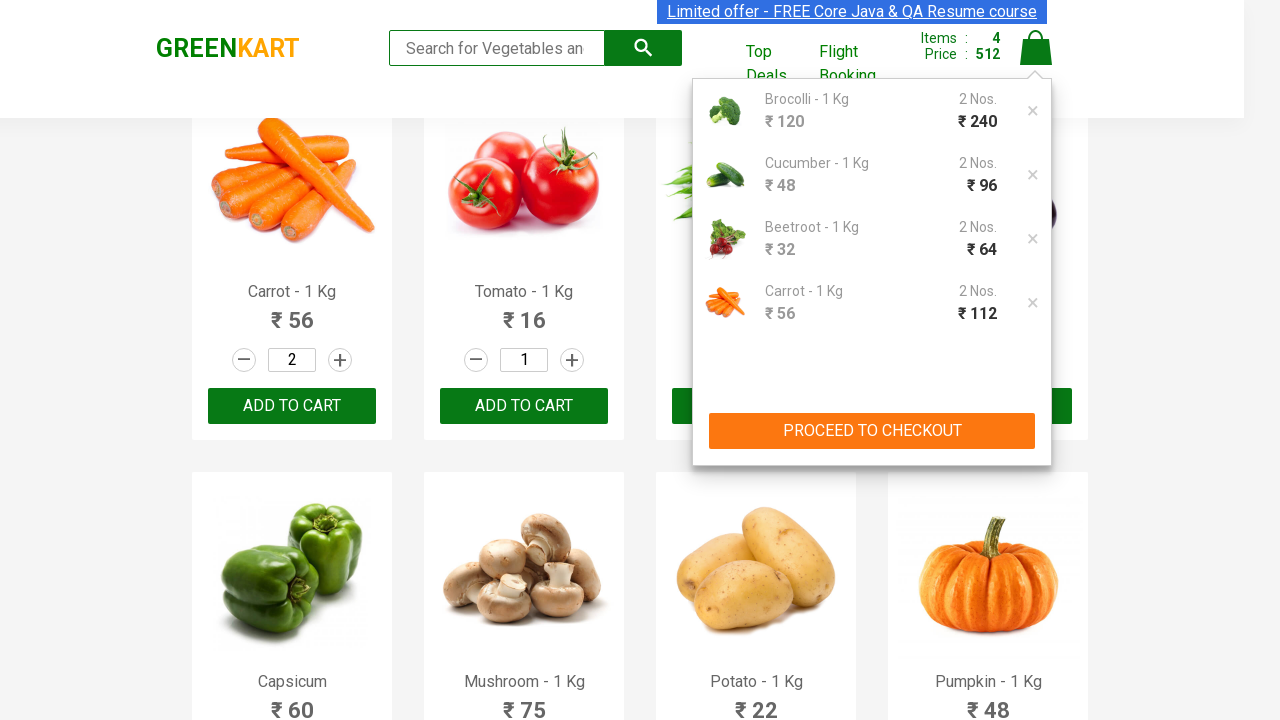

Promo code input field became visible
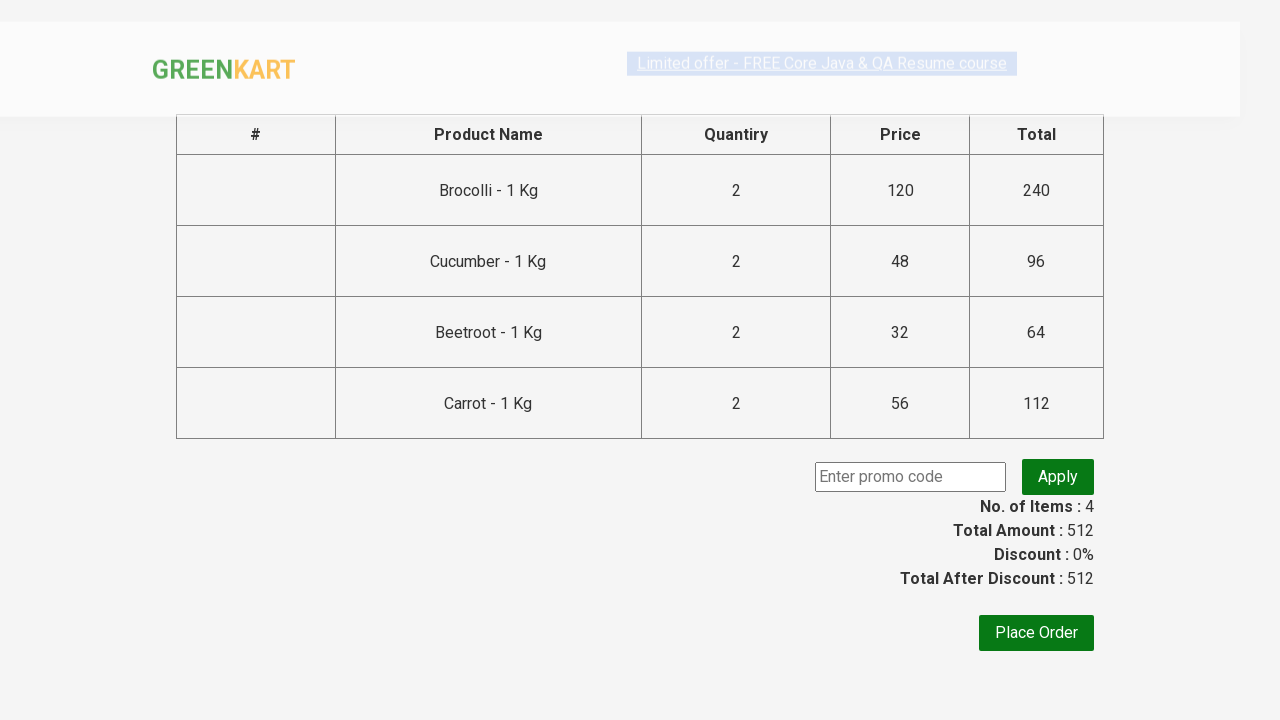

Entered promo code 'rahulshettyacademy' on input.promoCode
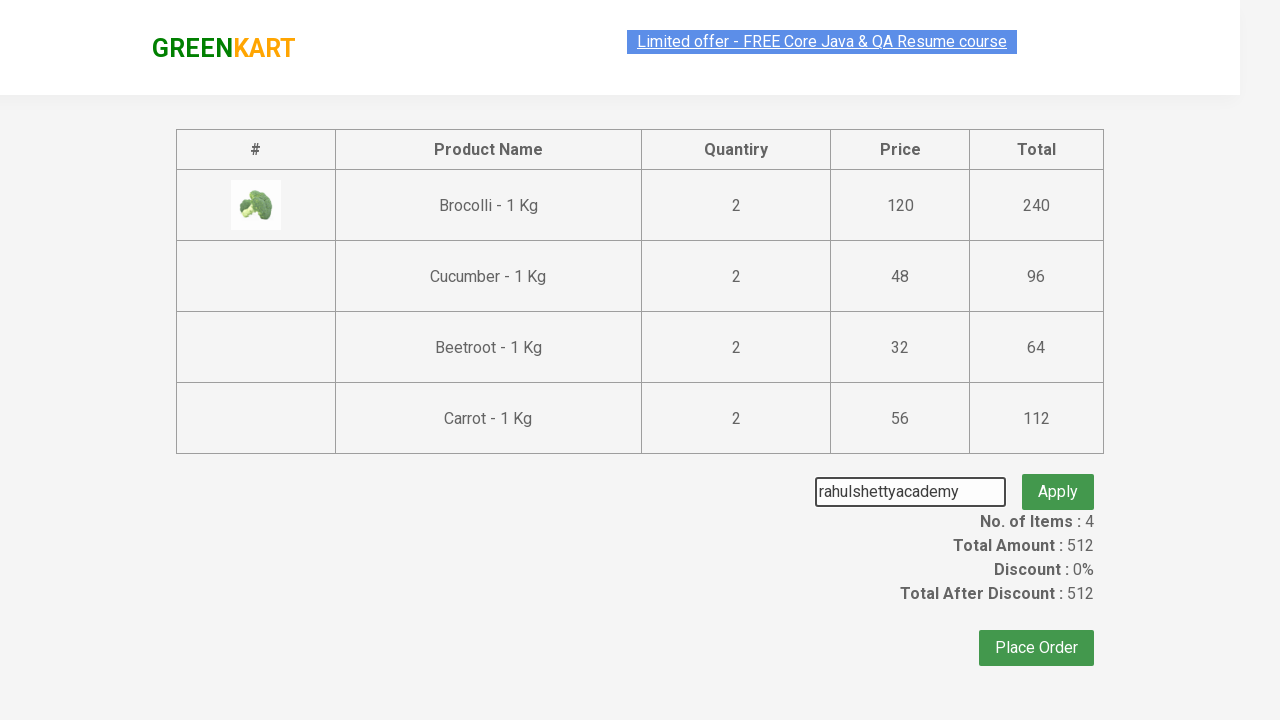

Clicked apply promo code button at (1058, 477) on .promoBtn
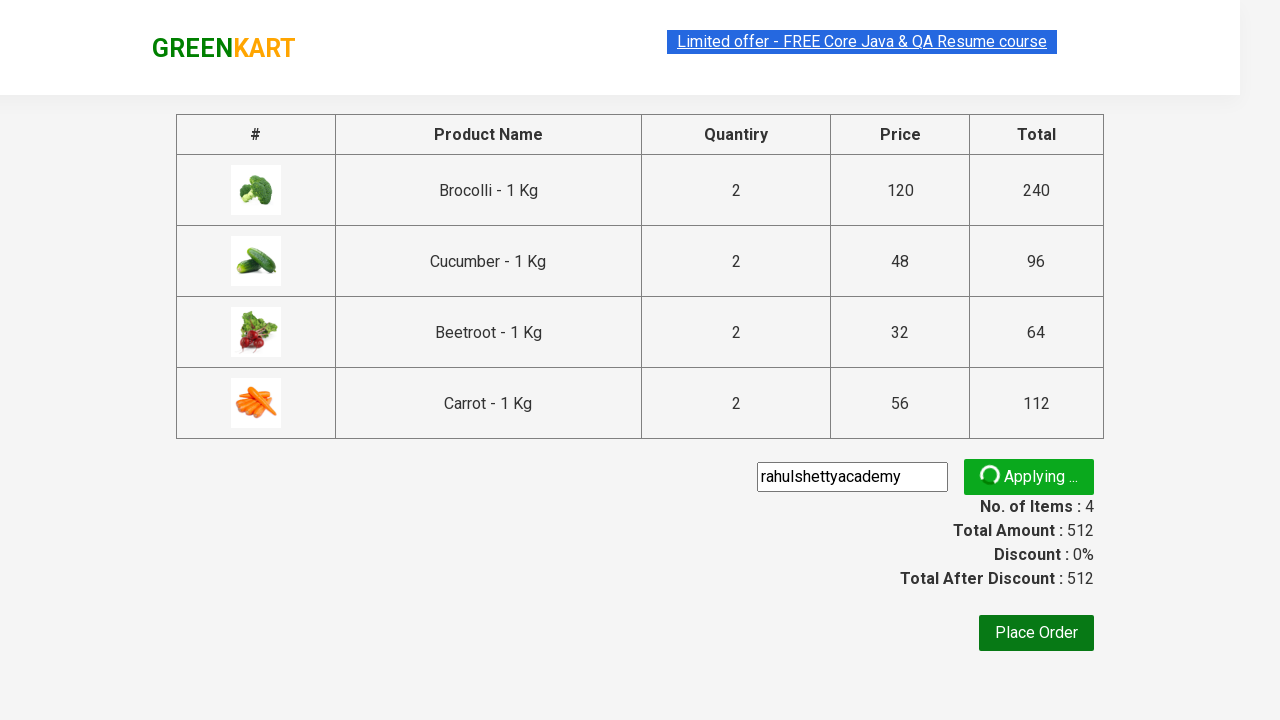

Promo confirmation message appeared
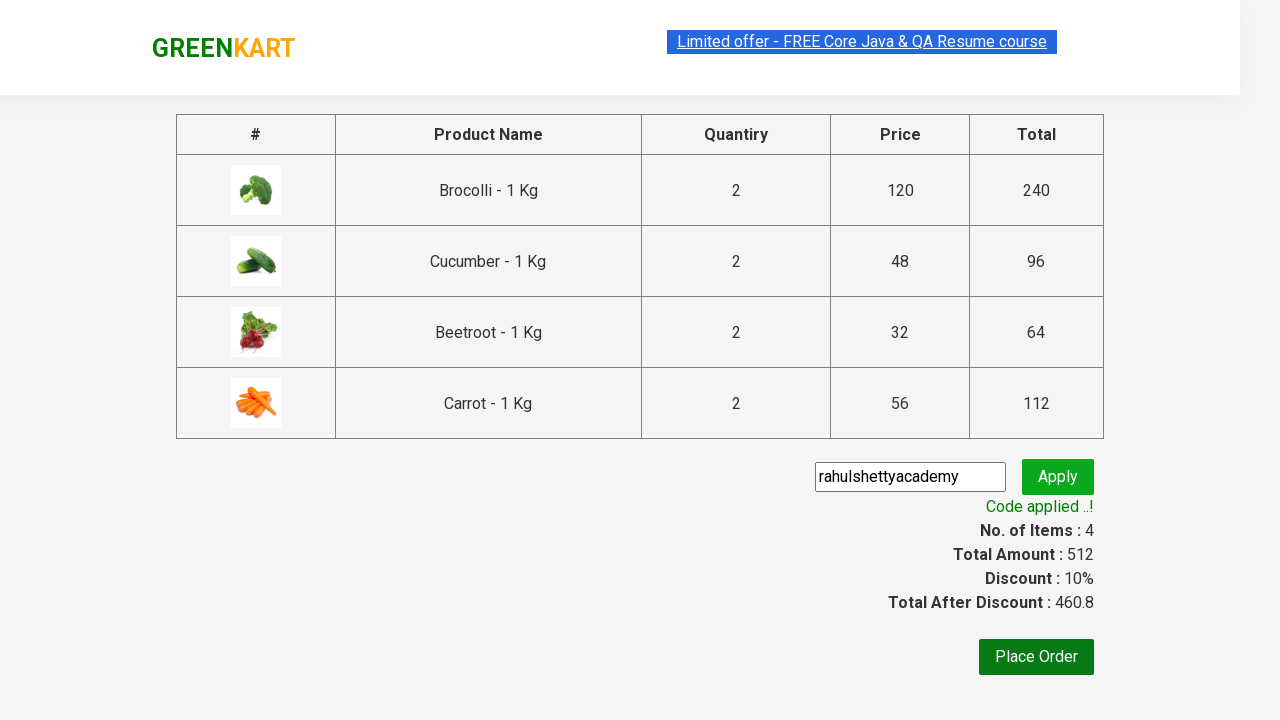

Retrieved promo confirmation text: Code applied ..!
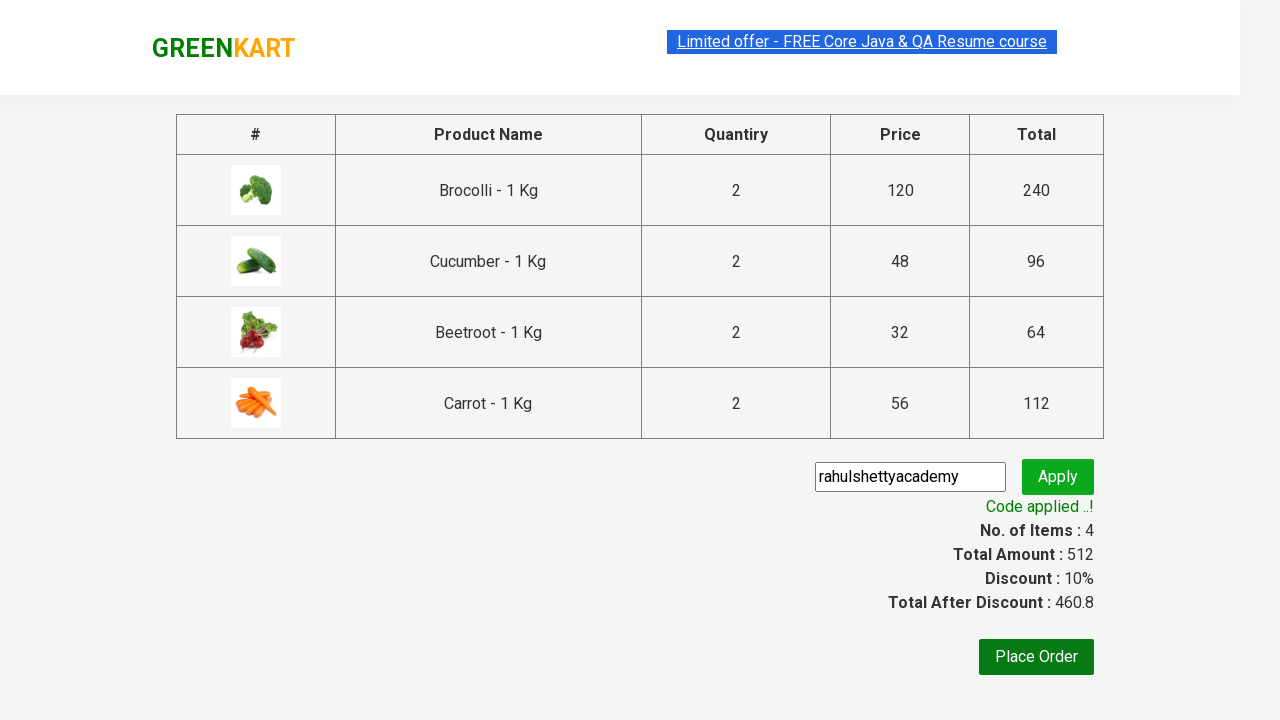

Clicked Place Order button to finalize purchase at (1036, 657) on xpath=//button[contains(text(),'Place Order')]
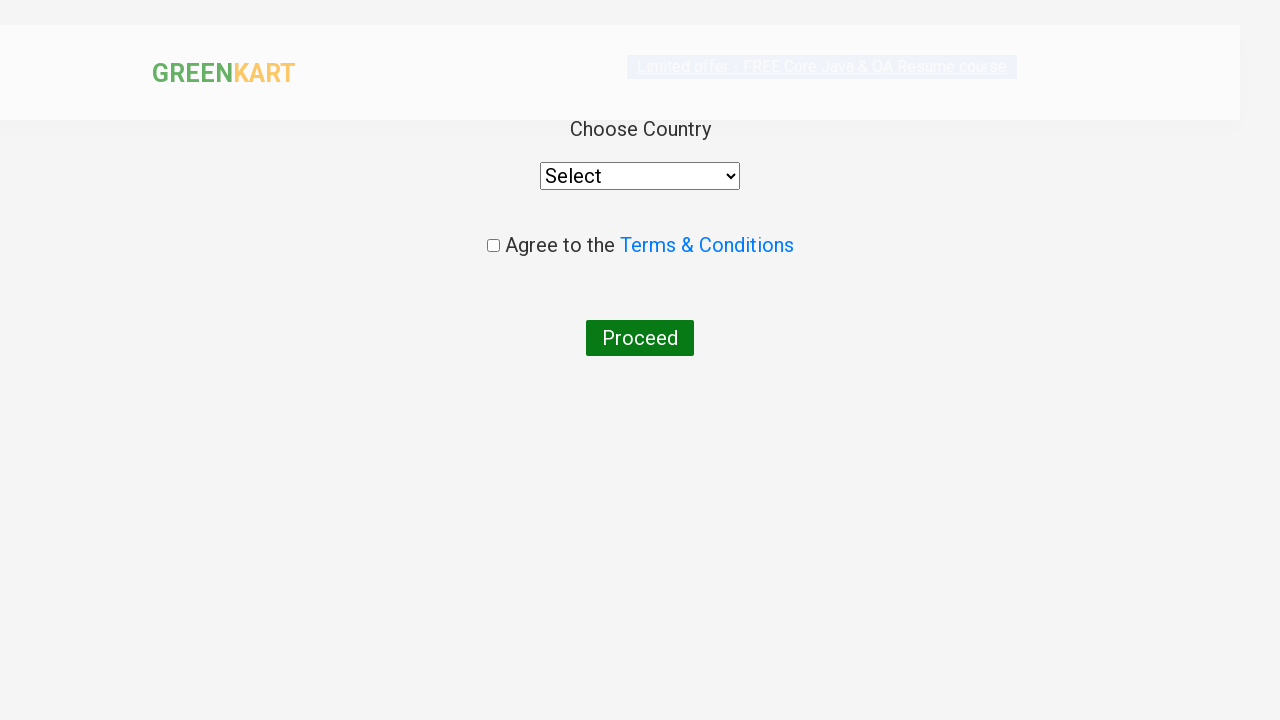

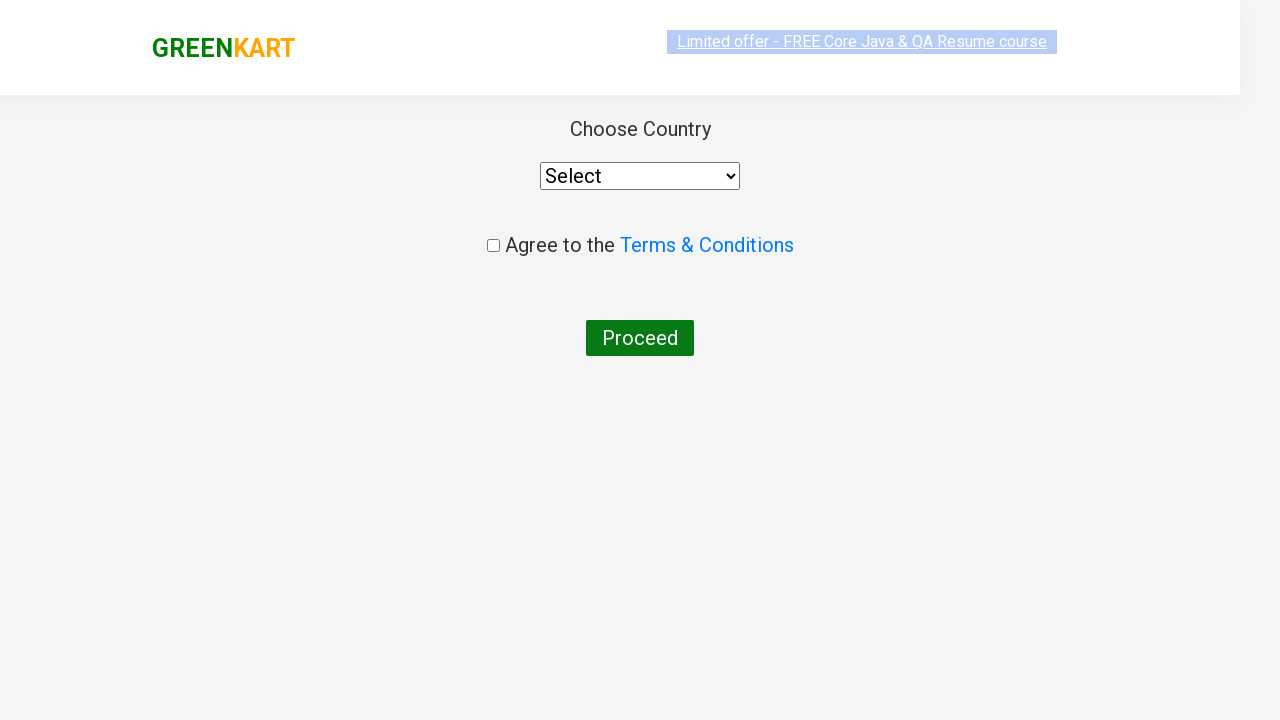